Tests the home button navigation after clicking "Make Appointment" button by opening the menu and clicking home

Starting URL: https://katalon-demo-cura.herokuapp.com/

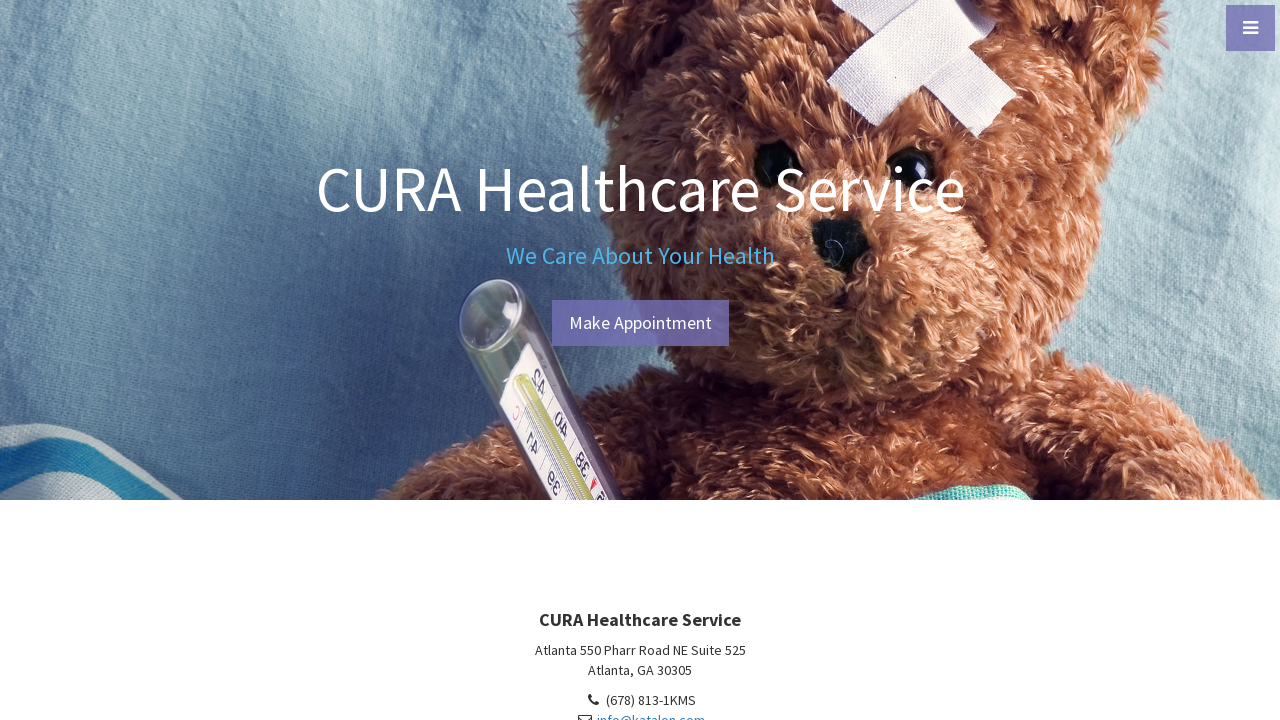

Clicked 'Make Appointment' button at (640, 323) on #btn-make-appointment
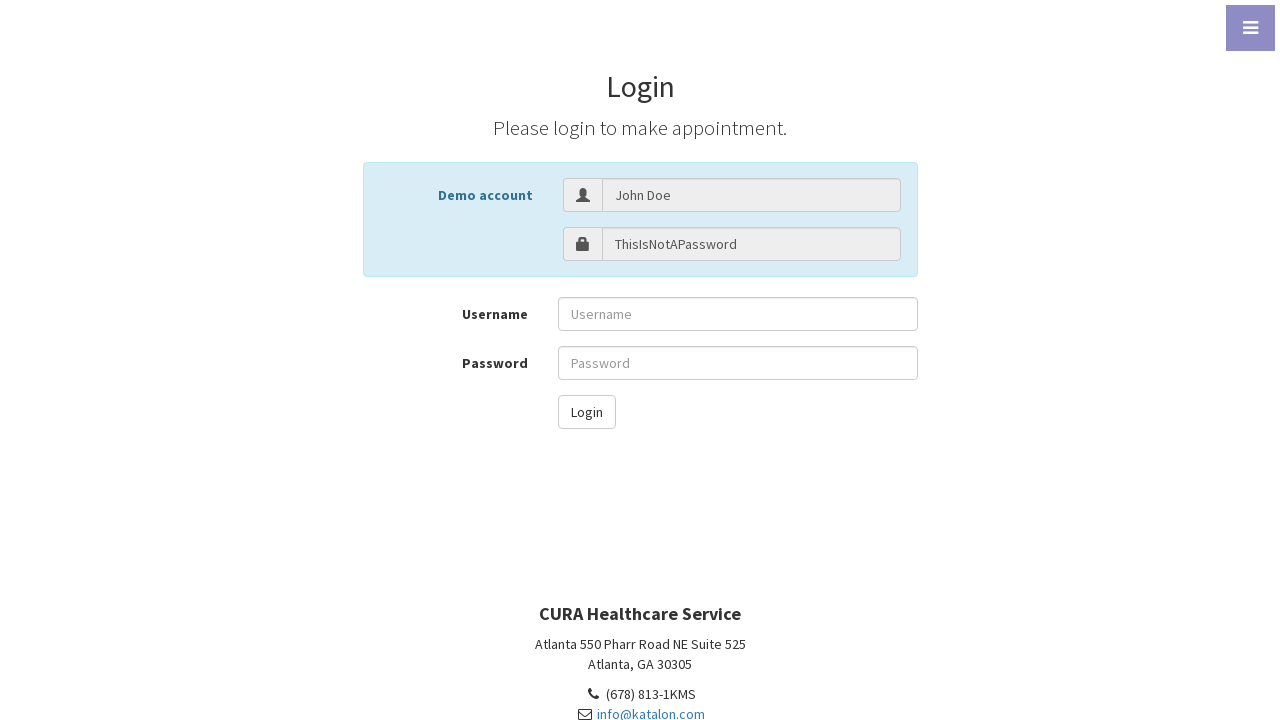

Opened menu by clicking menu toggle at (1250, 28) on #menu-toggle
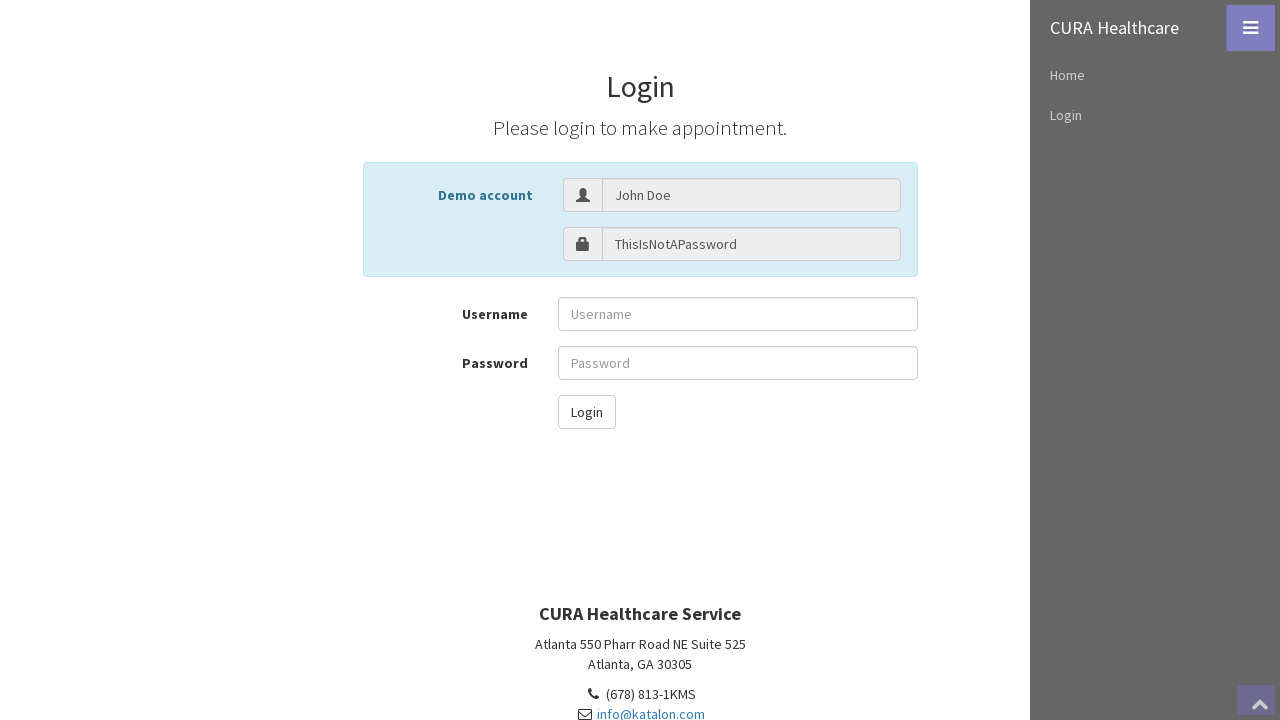

Clicked home button in menu at (1155, 28) on a[href='./']
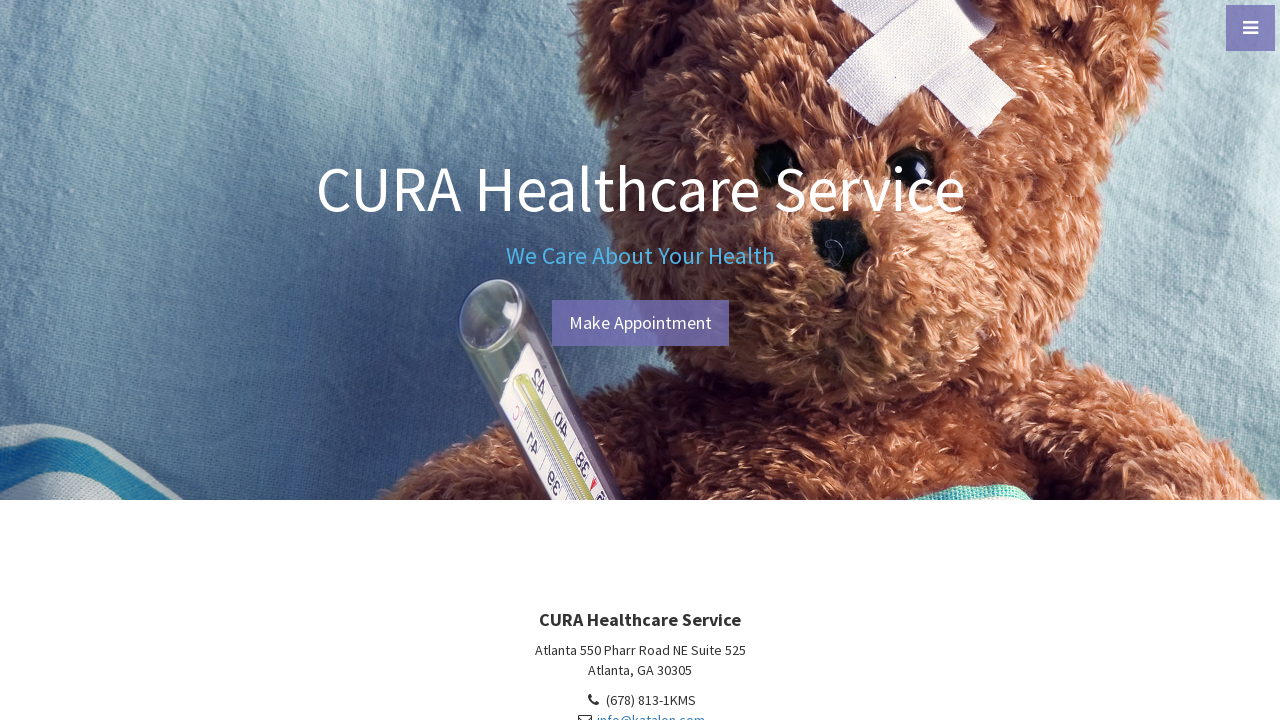

Verified navigation to home page - URL matches expected
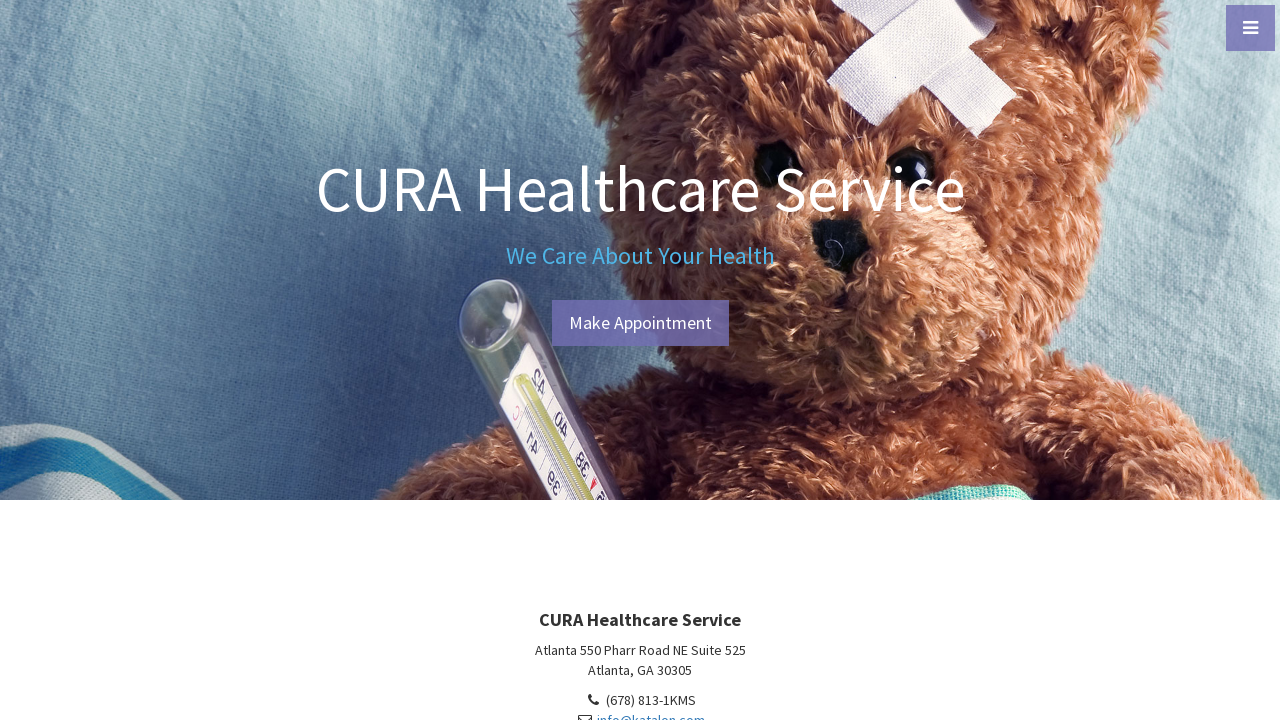

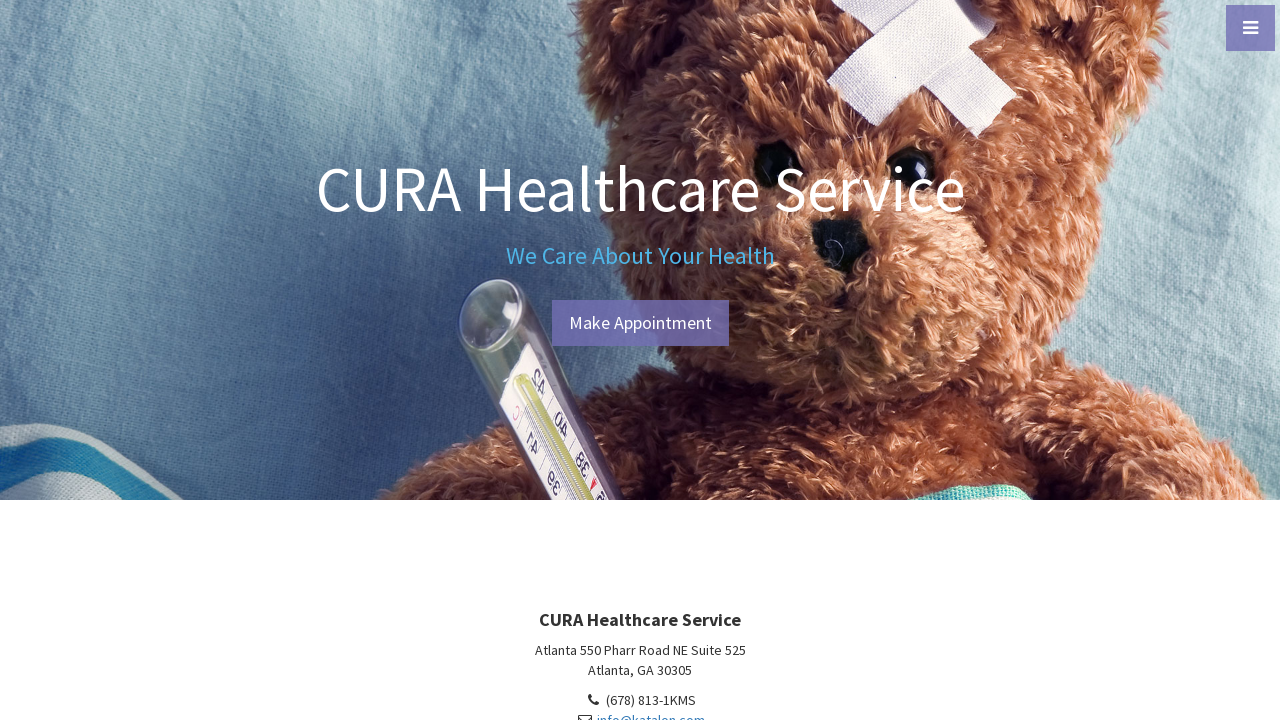